Tests selecting a value from a dropdown and submitting the form

Starting URL: http://www.eviltester.com/selenium/basic_html_form.html

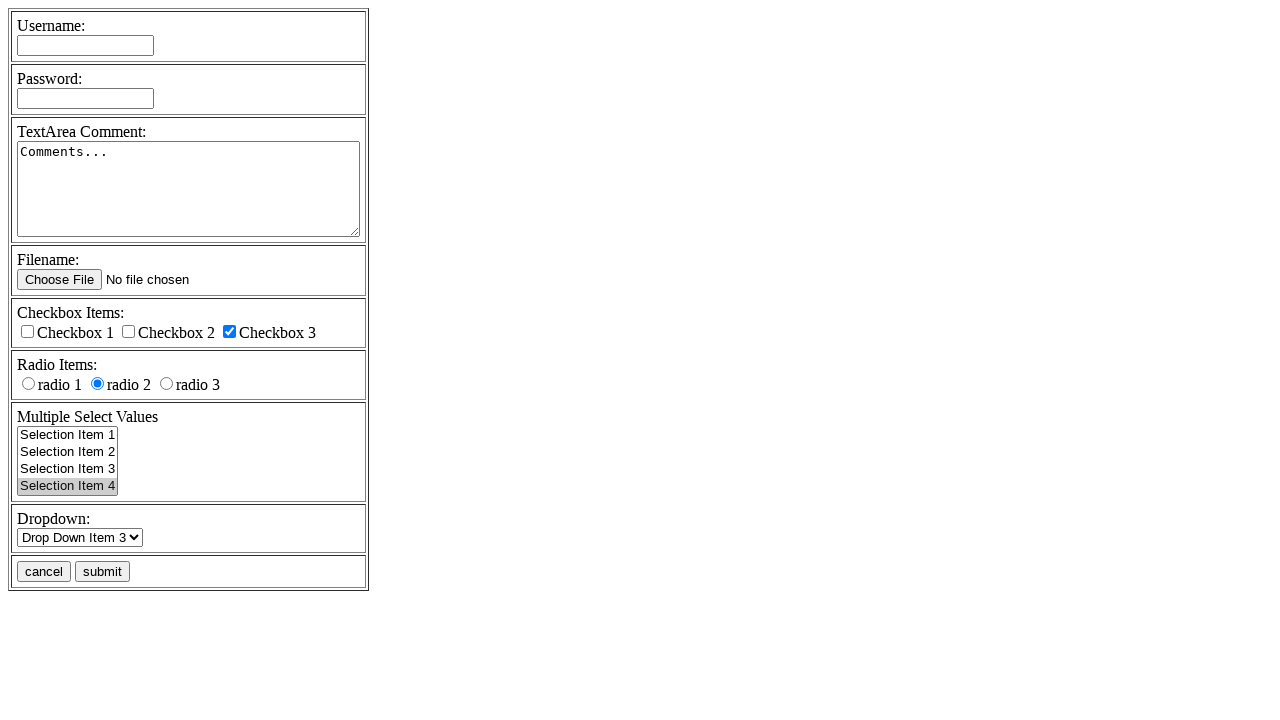

Selected 'Drop Down Item 1' from dropdown on select[name='dropdown']
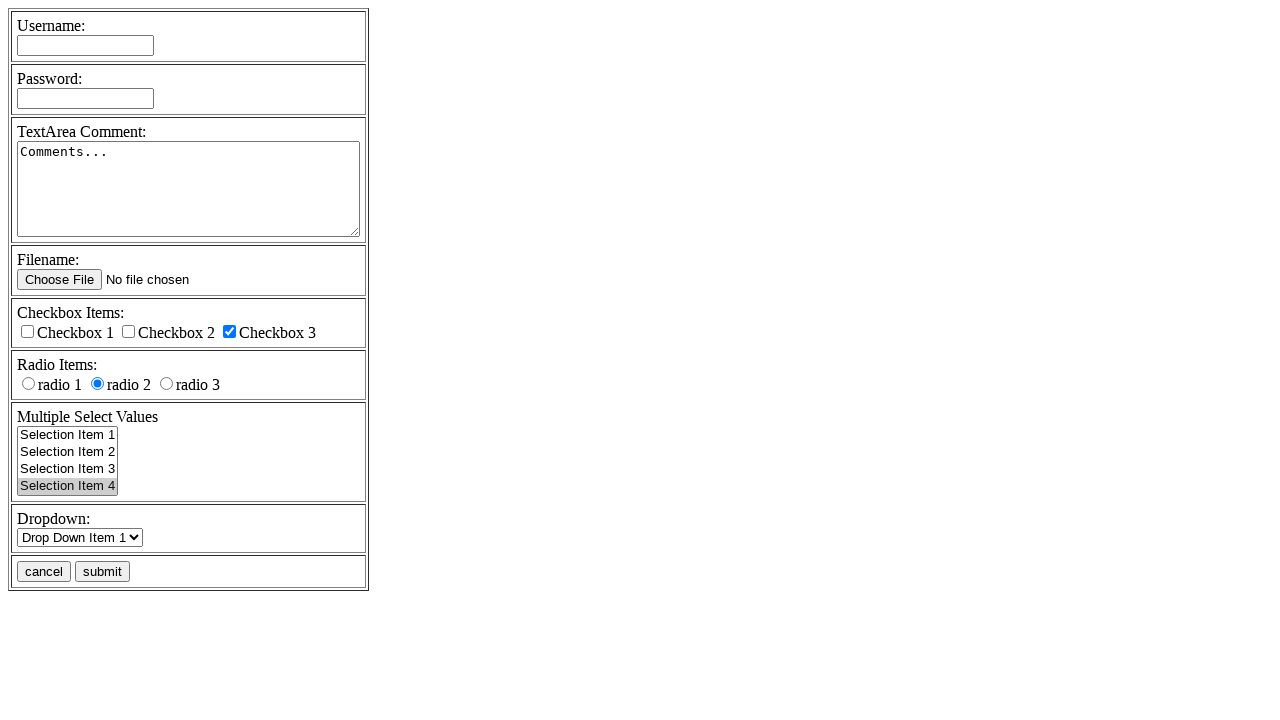

Clicked submit button to submit form at (102, 572) on input[name='submitbutton'][value='submit']
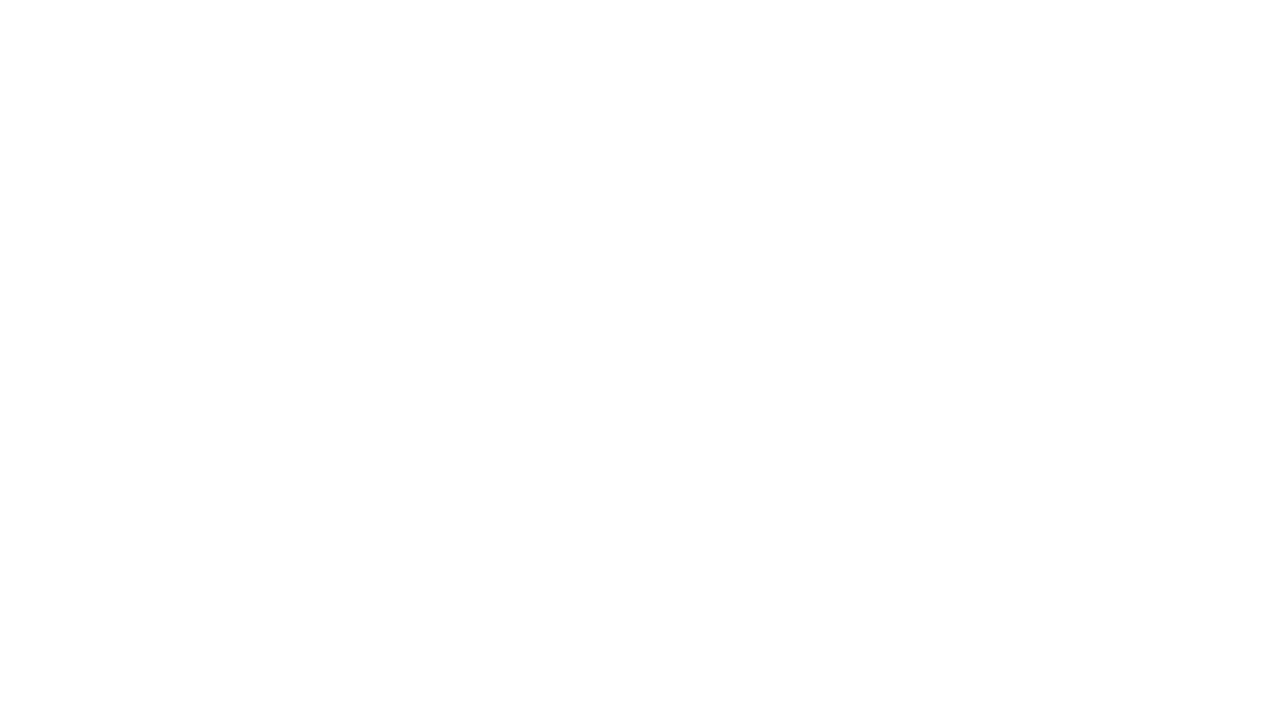

Page loaded after form submission
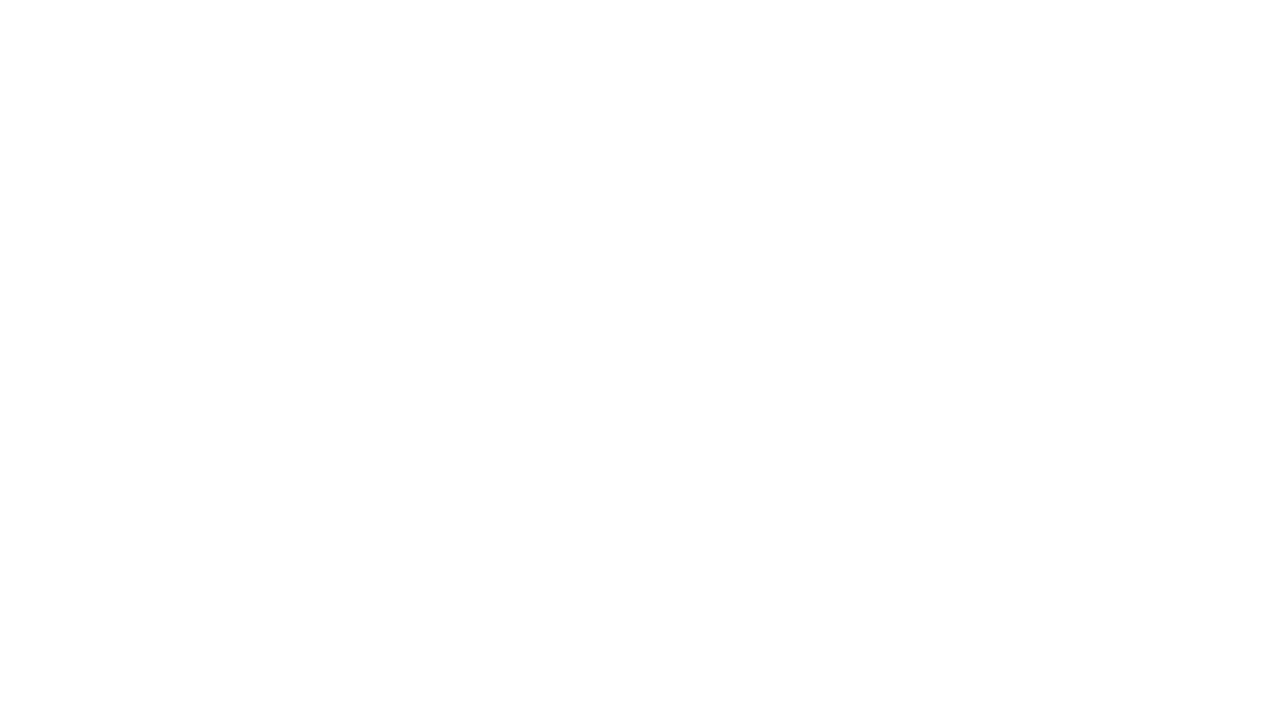

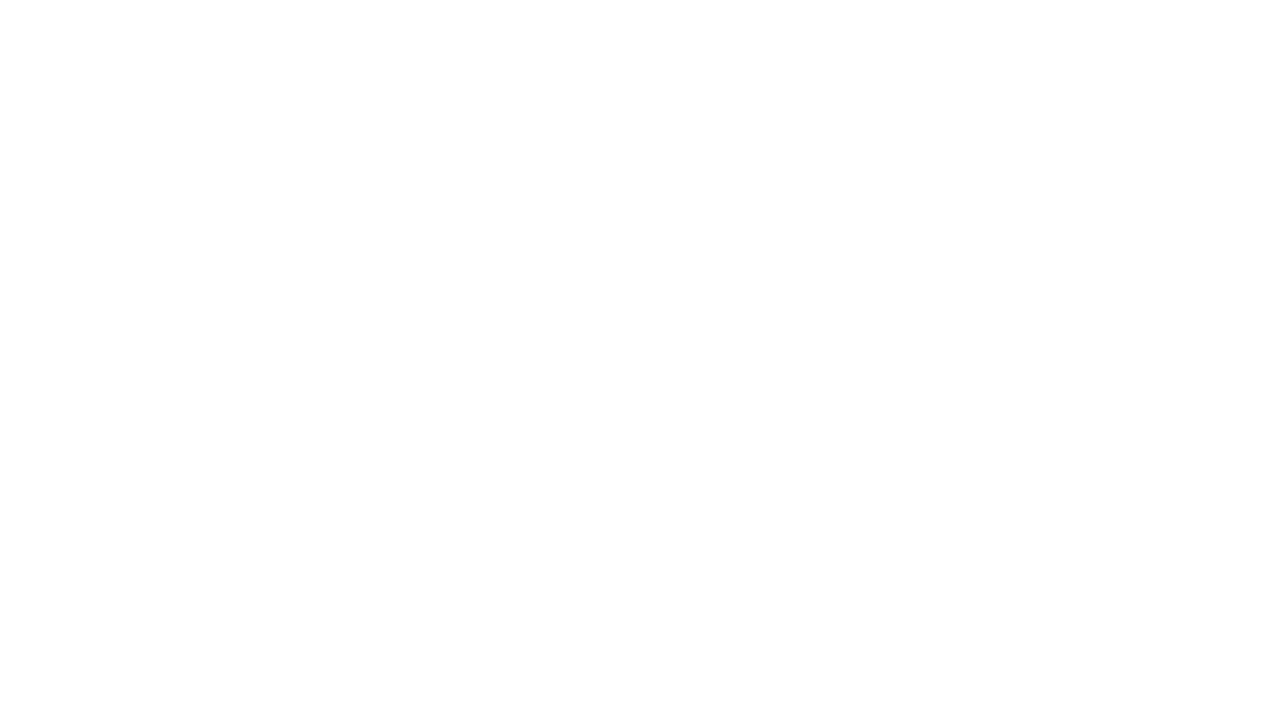